Tests drag and drop functionality on jQuery UI demo page by dragging an element and dropping it onto a target area

Starting URL: https://jqueryui.com/droppable/

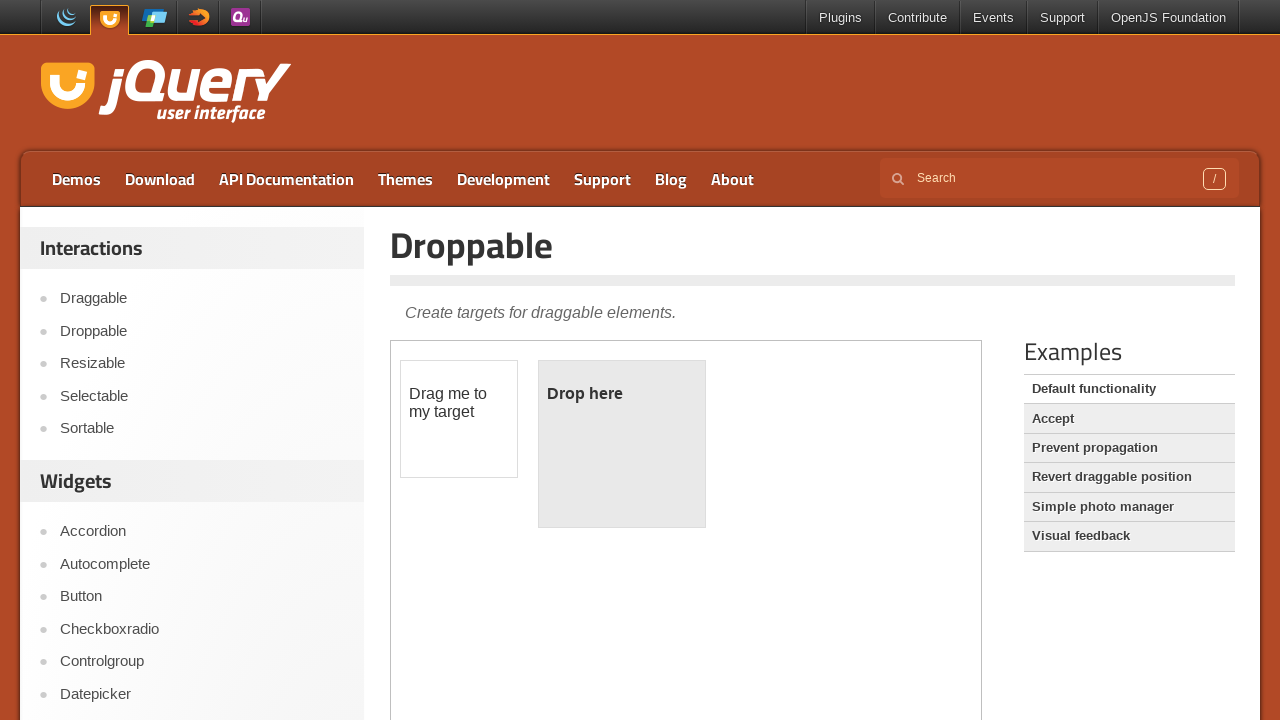

Located the iframe containing the droppable demo
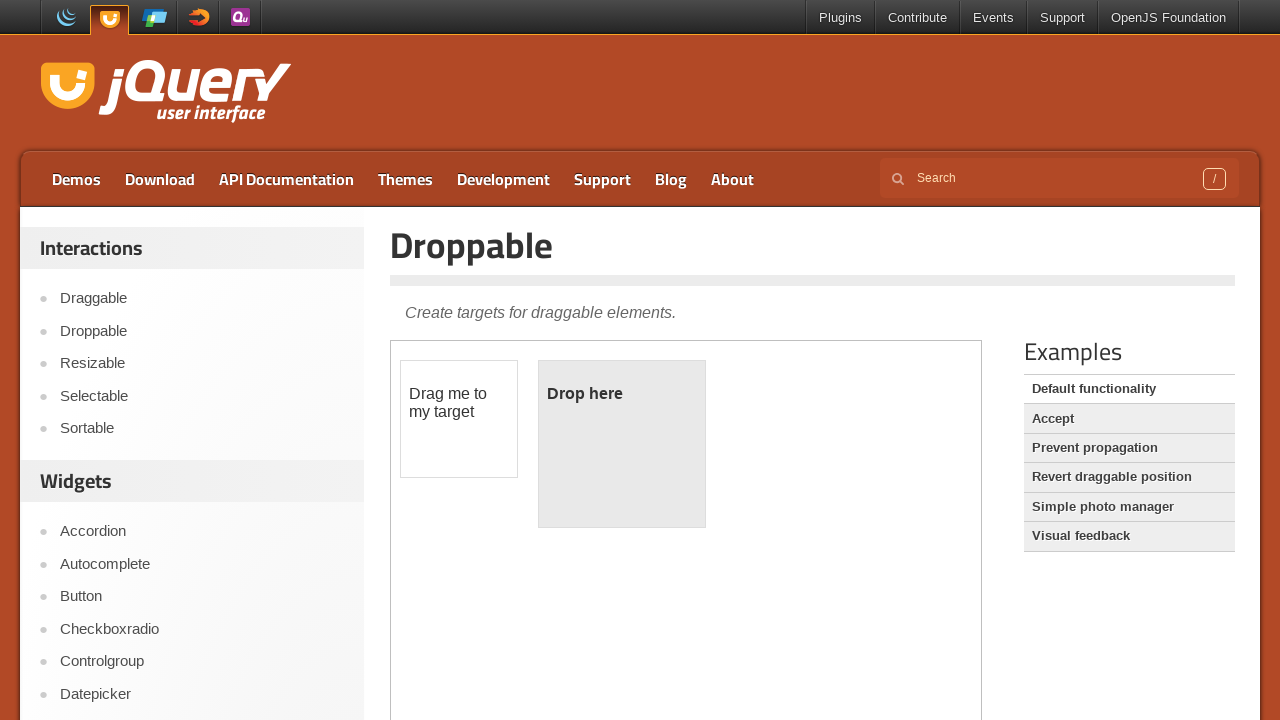

Located the draggable element
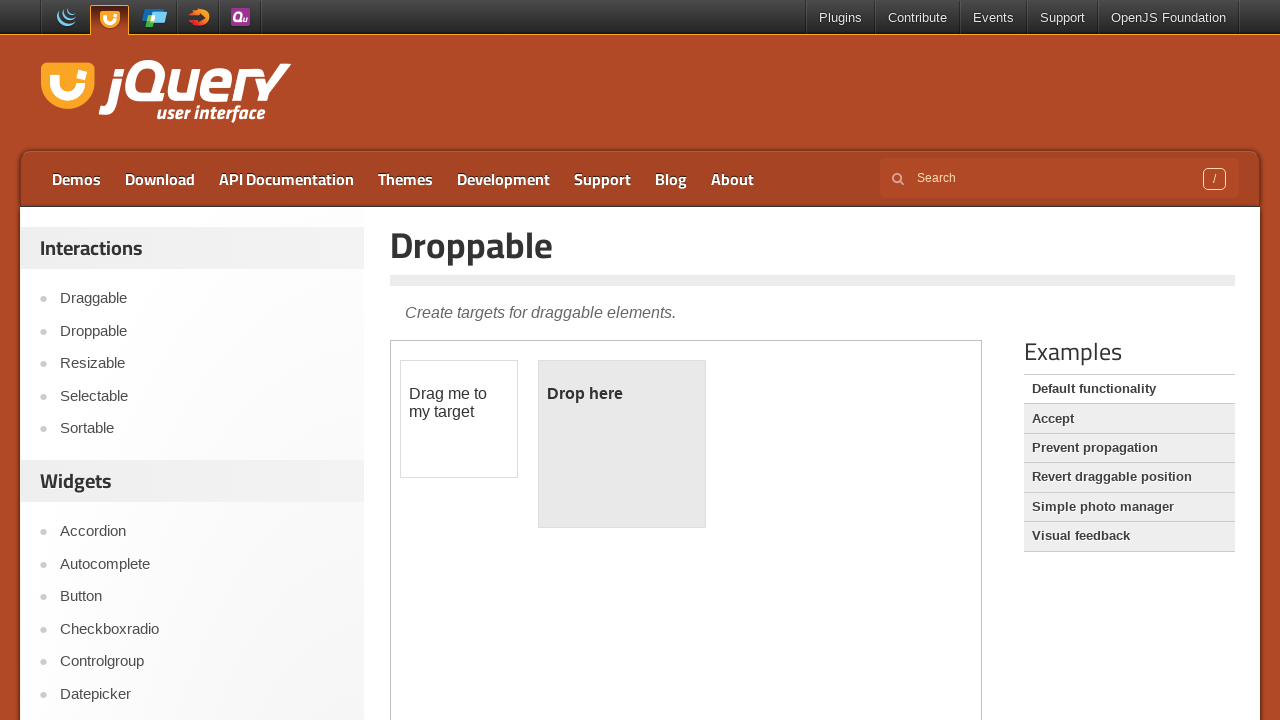

Located the droppable target element
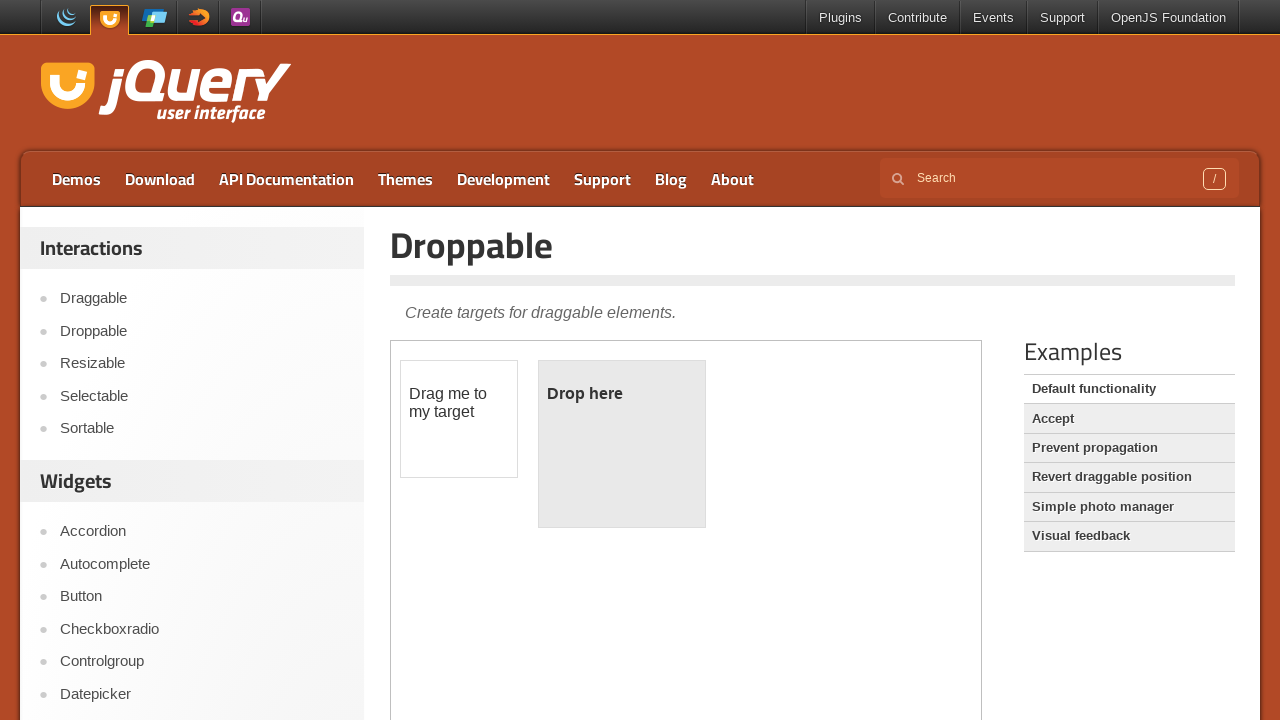

Dragged the draggable element and dropped it onto the target area at (622, 444)
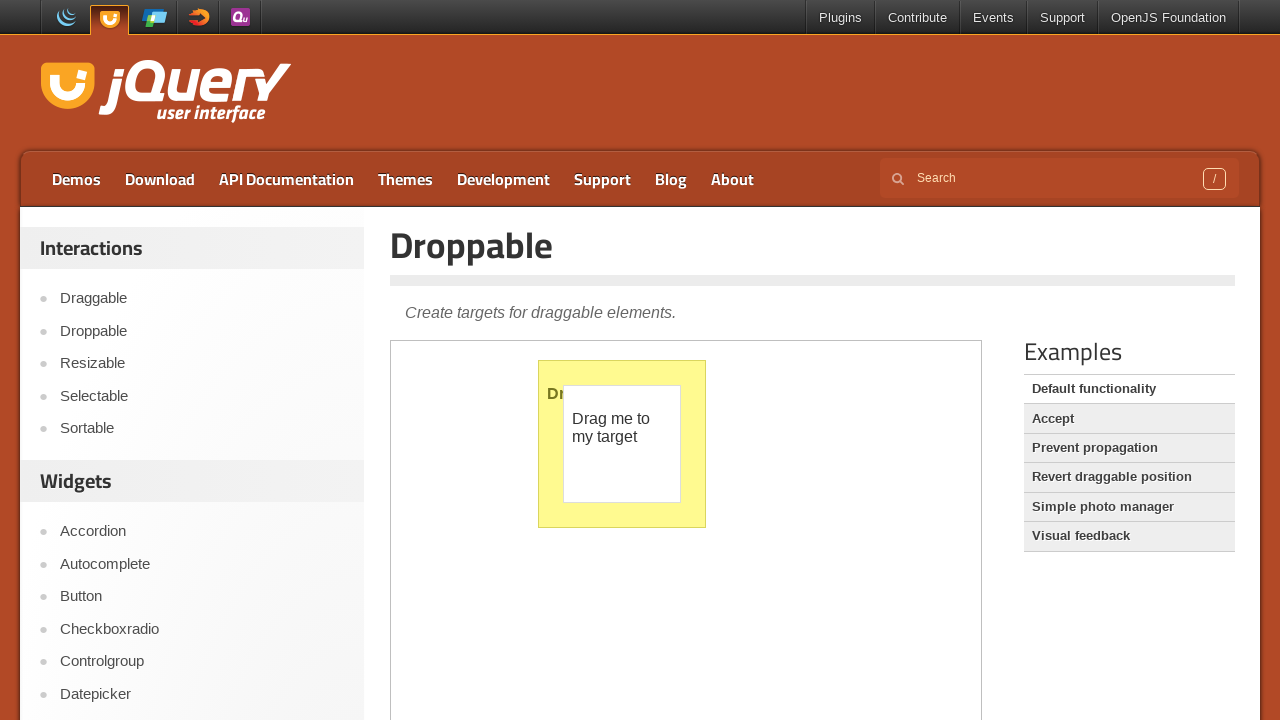

Verified drop was successful - target element now displays 'Dropped!' text
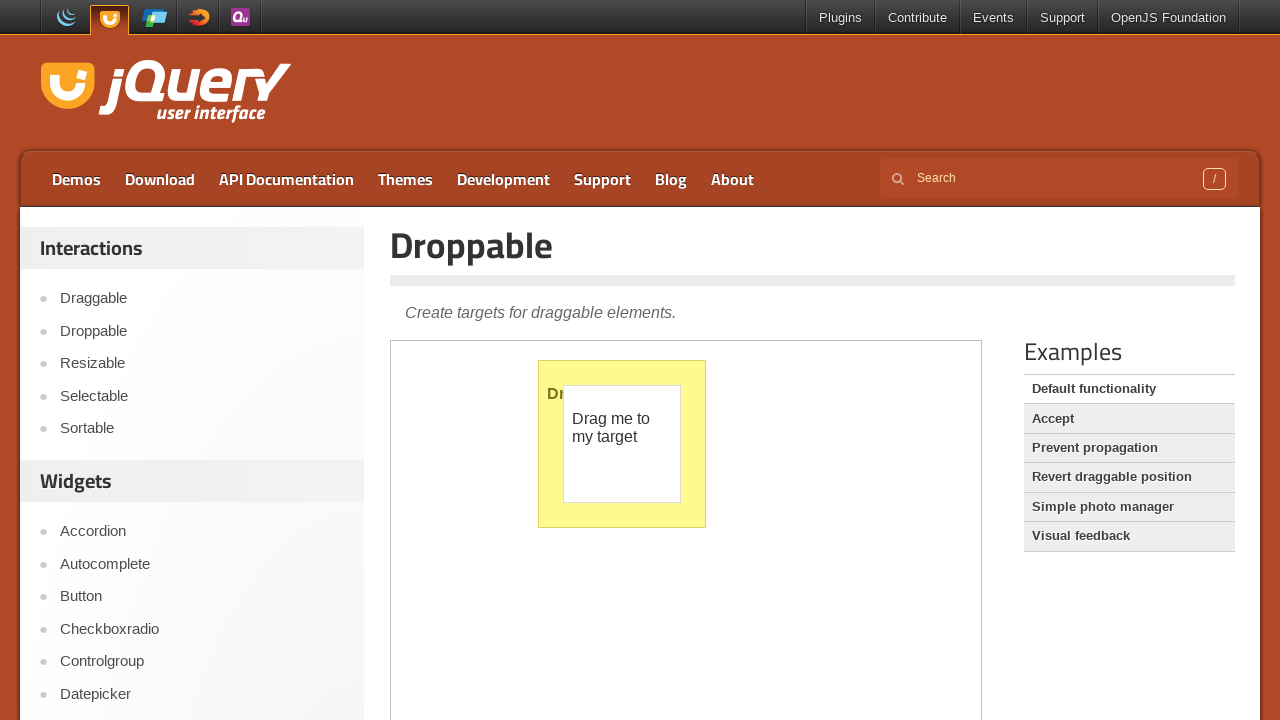

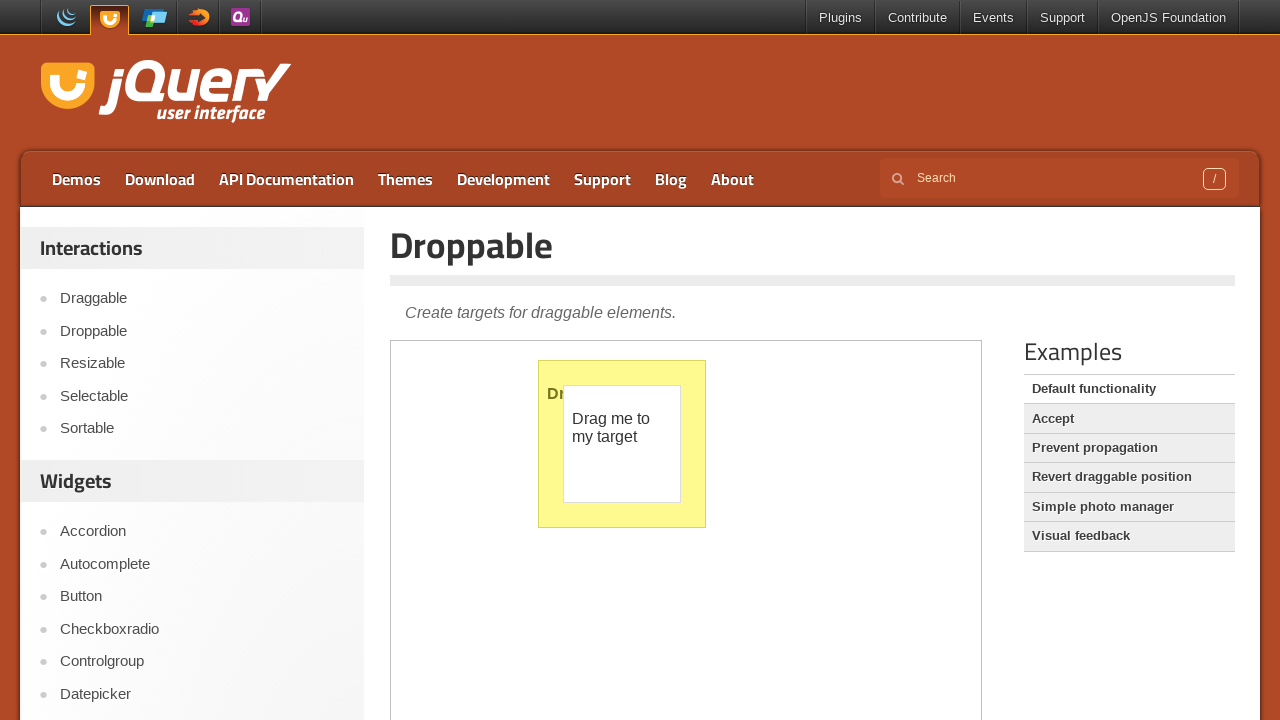